Tests that selecting Tree from dropdown without being logged in shows a warning message

Starting URL: https://dsportalapp.herokuapp.com/home

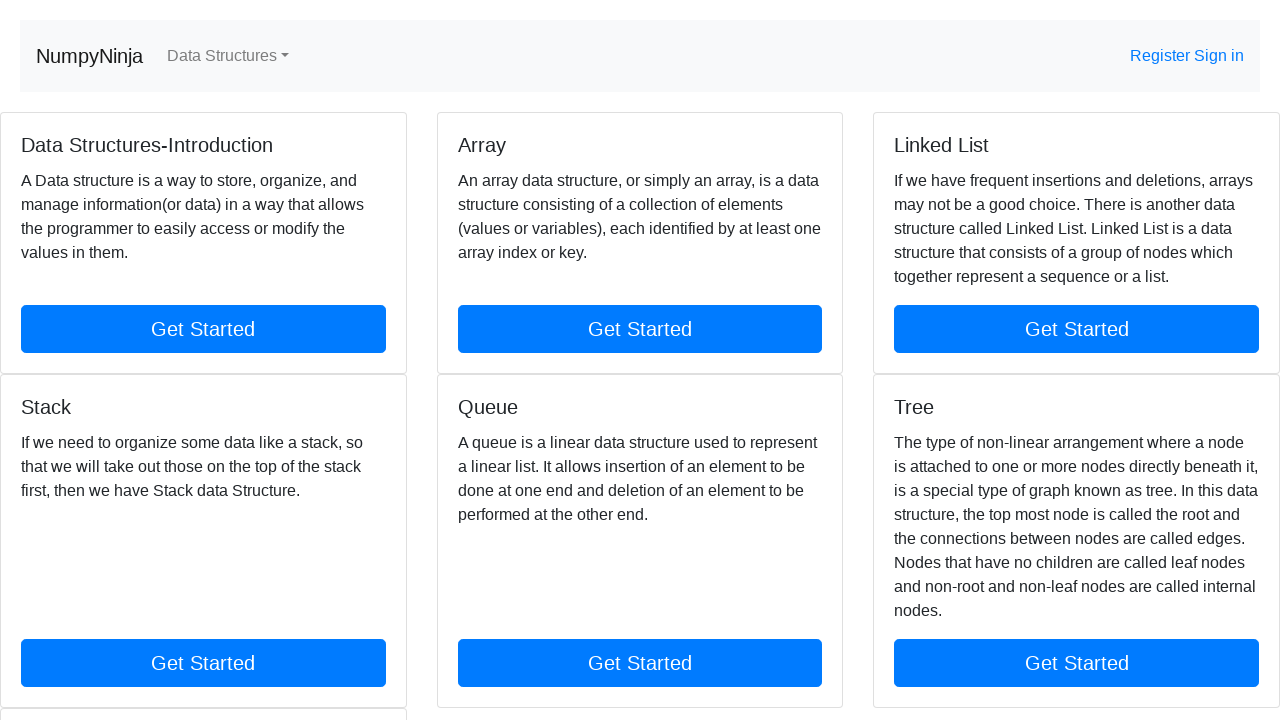

Clicked on Data Structures dropdown menu at (228, 56) on a.nav-link.dropdown-toggle
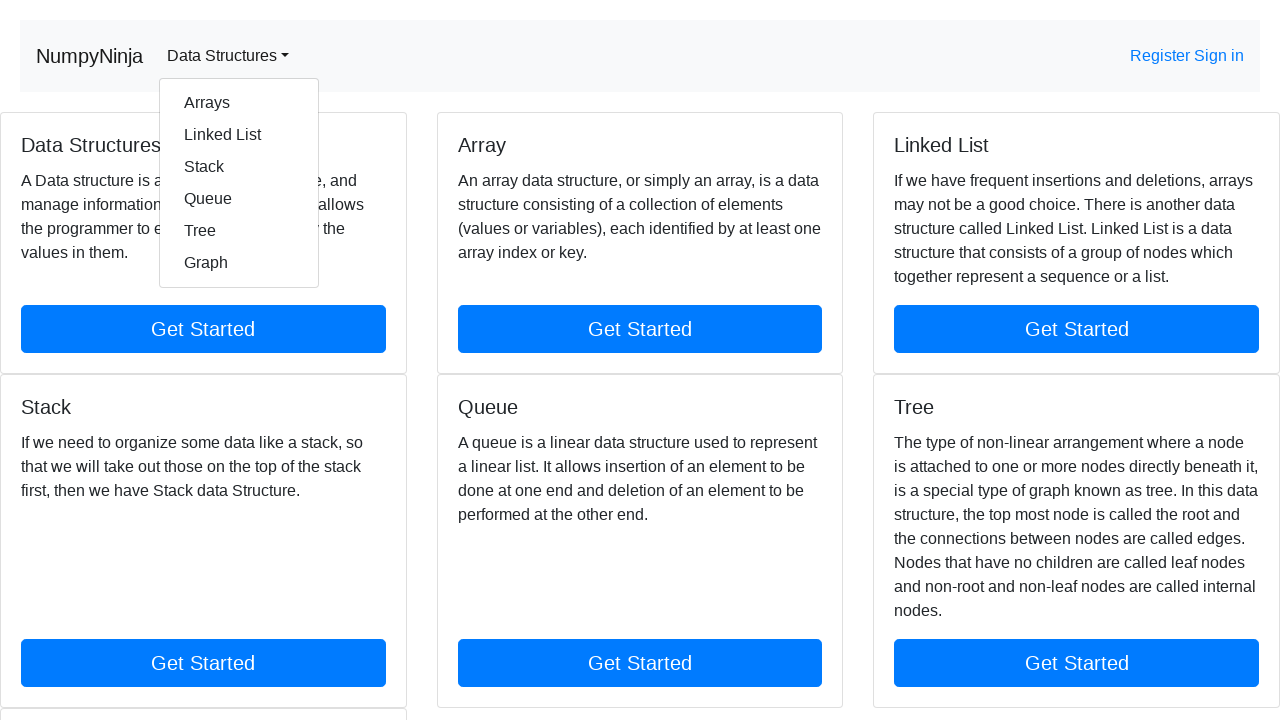

Selected Tree option from dropdown at (239, 231) on a[href='/tree']
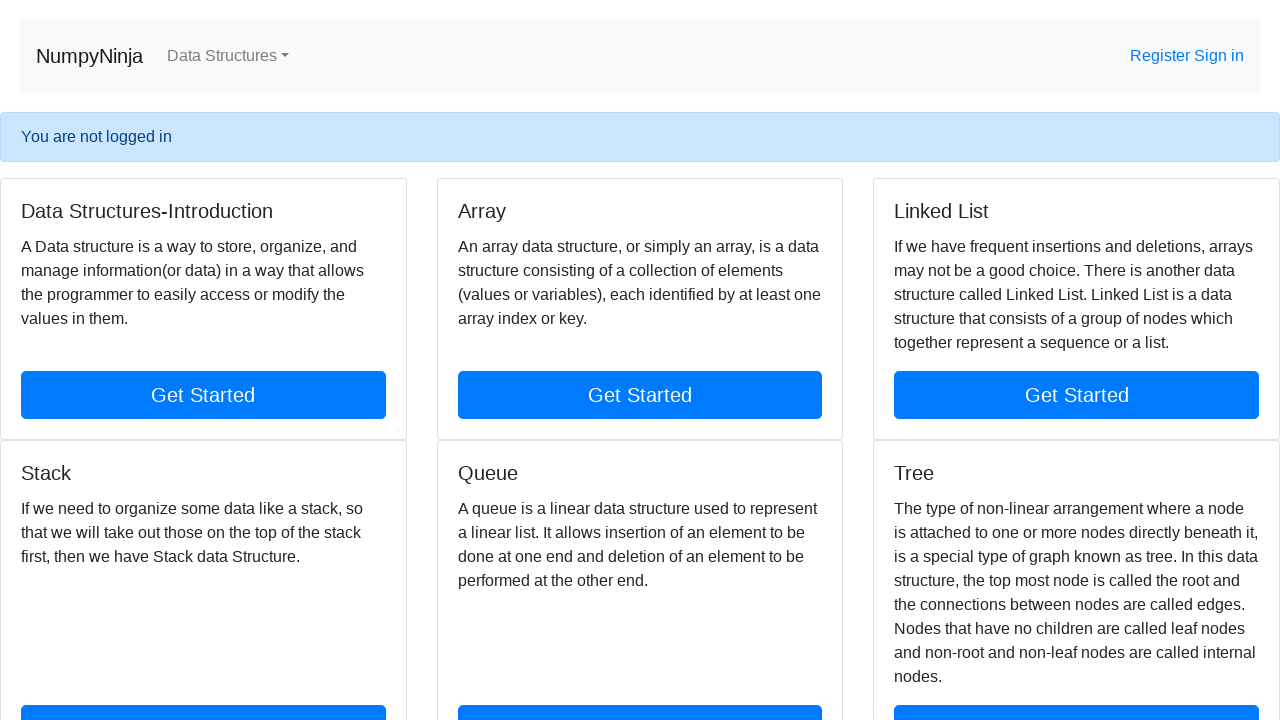

Warning message appeared indicating user is not logged in
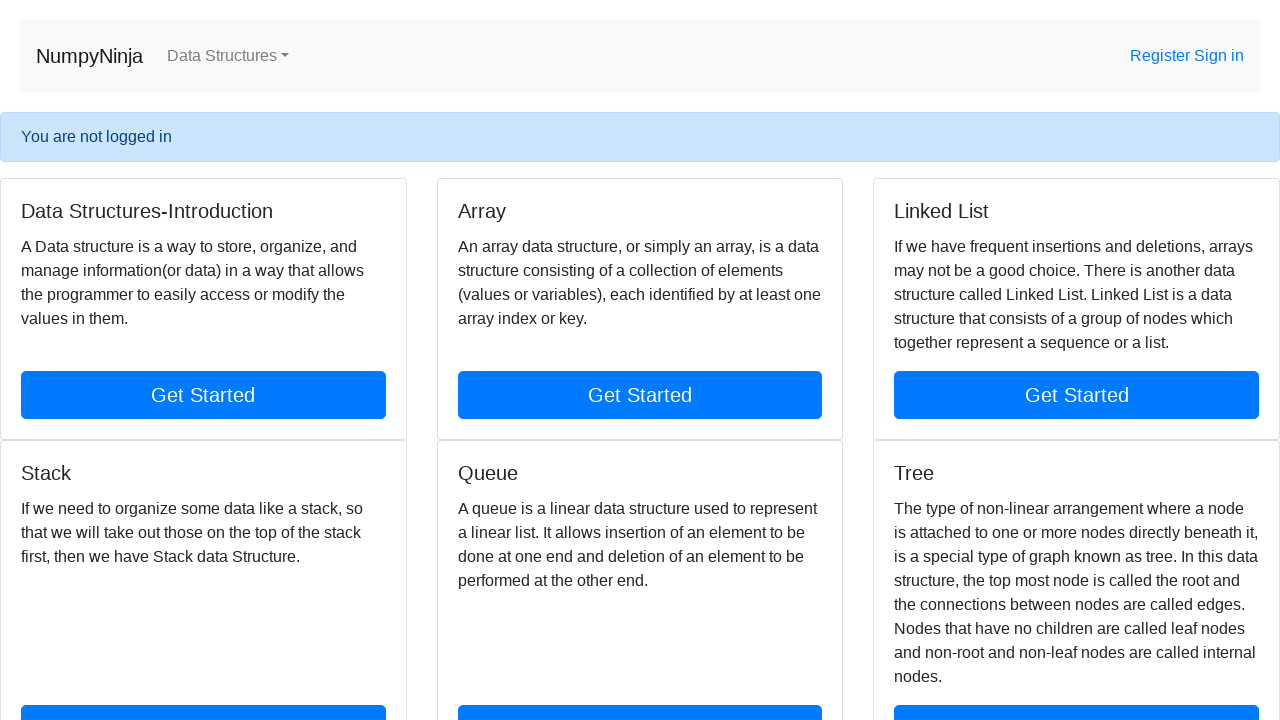

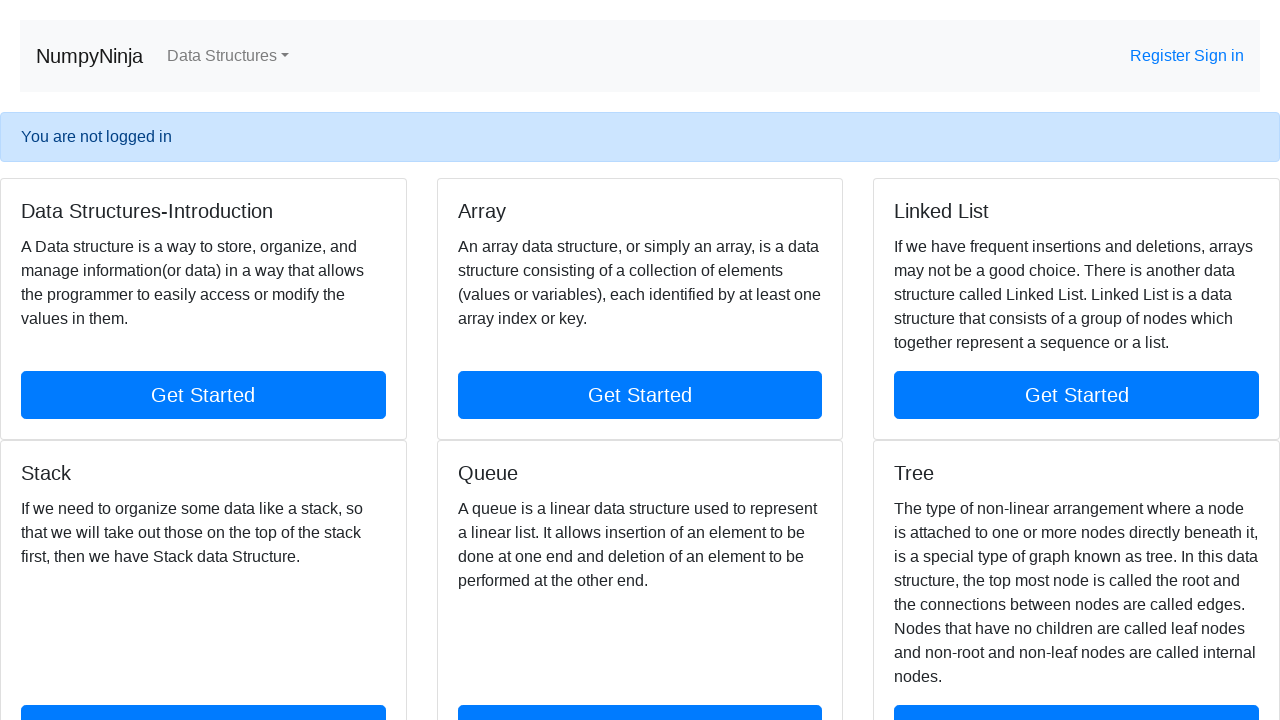